Navigates to the OrangeHRM login page and verifies it loads successfully

Starting URL: https://opensource-demo.orangehrmlive.com/web/index.php/auth/login

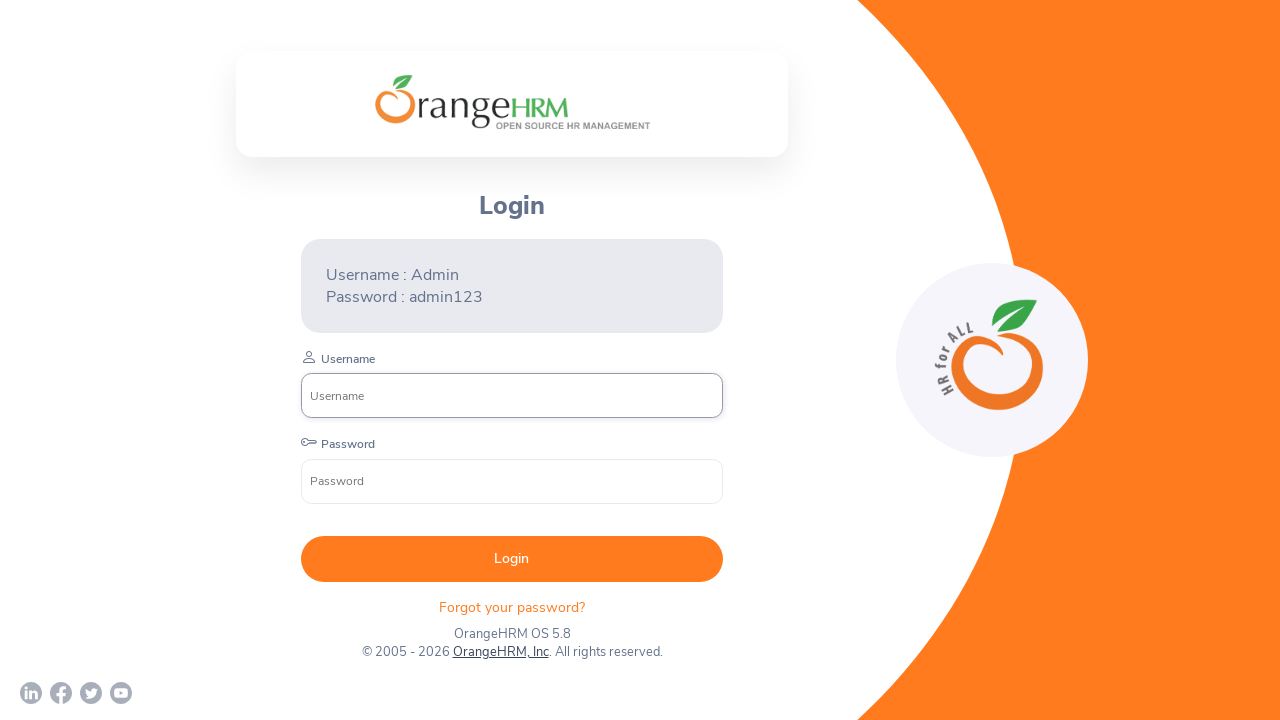

Waited for page DOM to be fully loaded
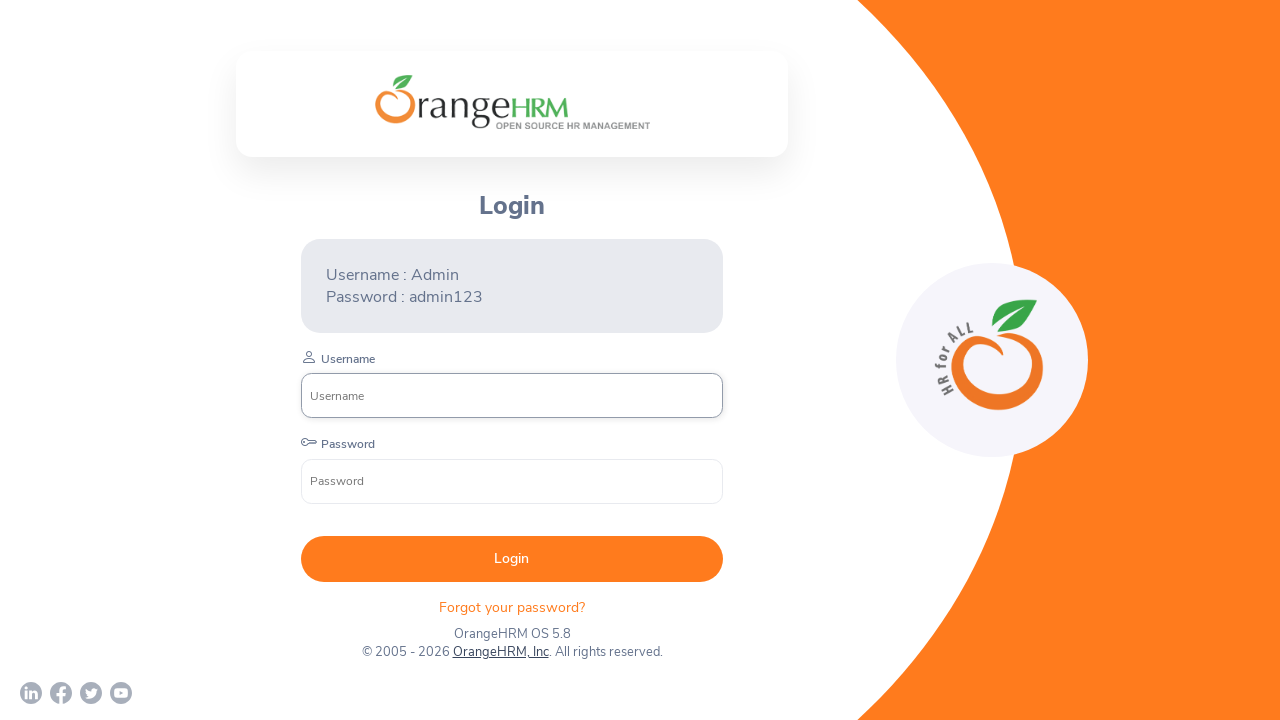

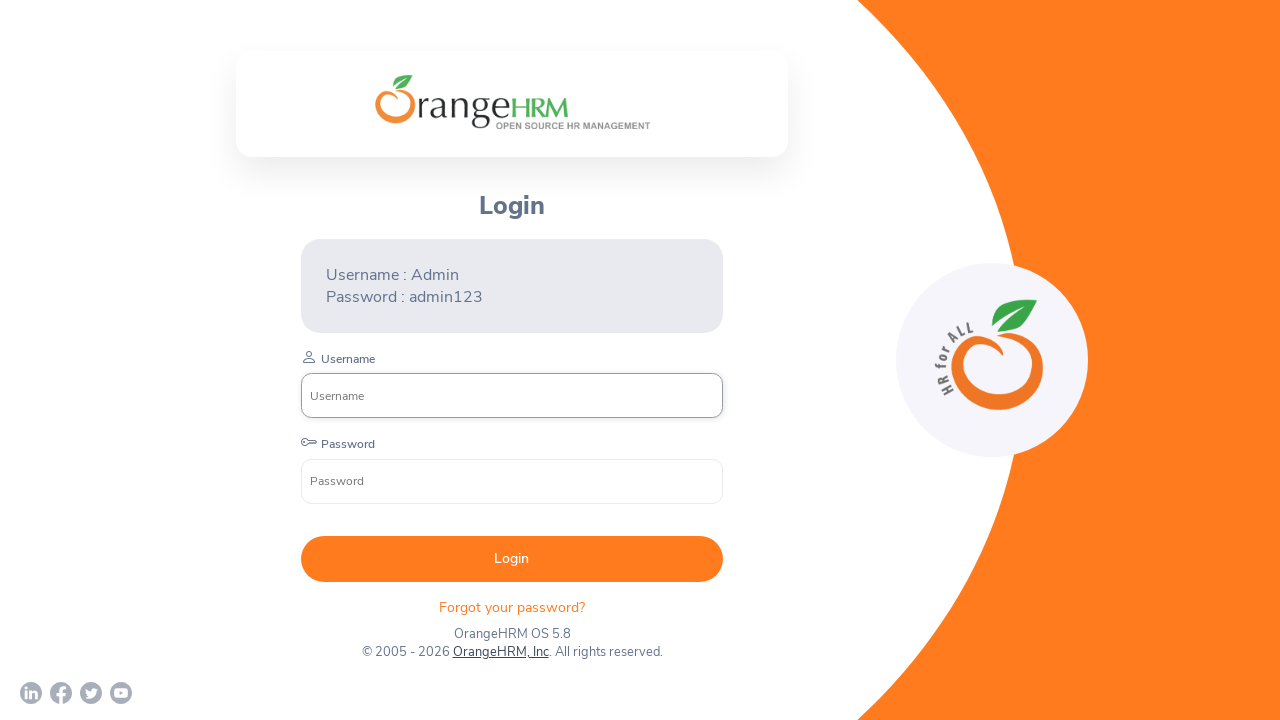